Tests clicking the Elemental Selenium link at the bottom of the page

Starting URL: https://the-internet.herokuapp.com/challenging_dom

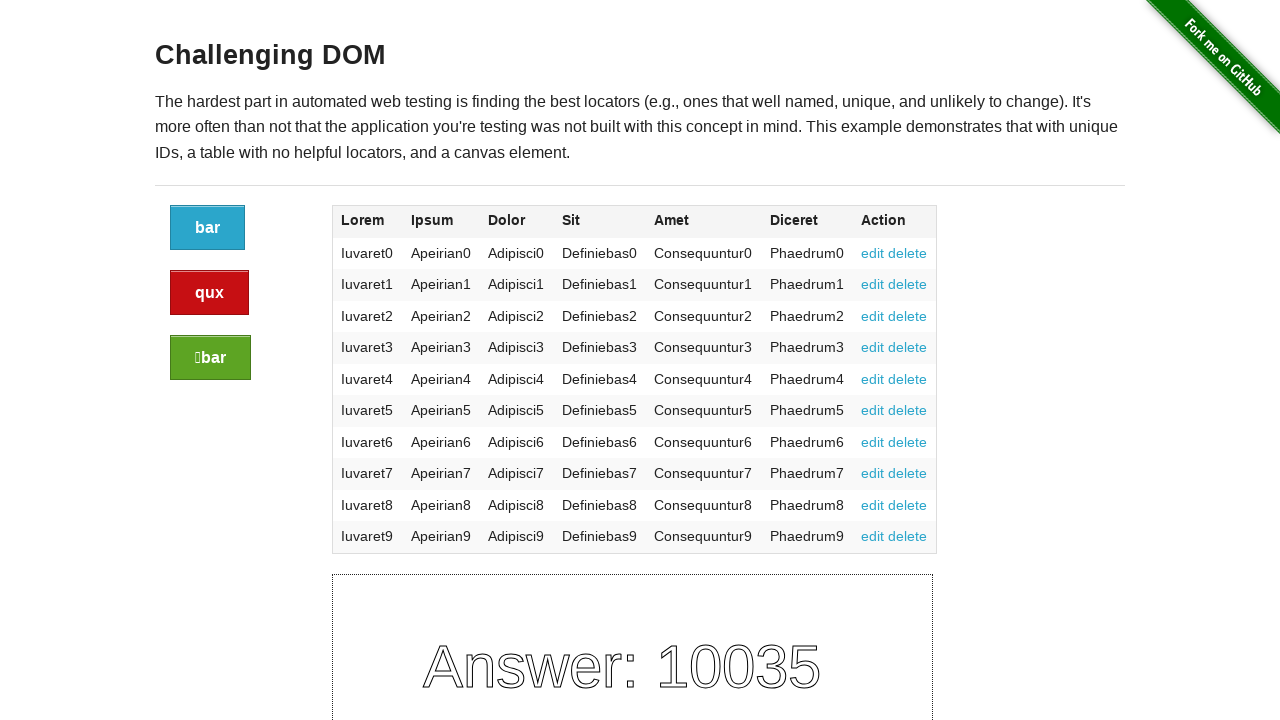

Clicked the Elemental Selenium link at the bottom of the page at (684, 711) on a:has-text('Elemental Selenium')
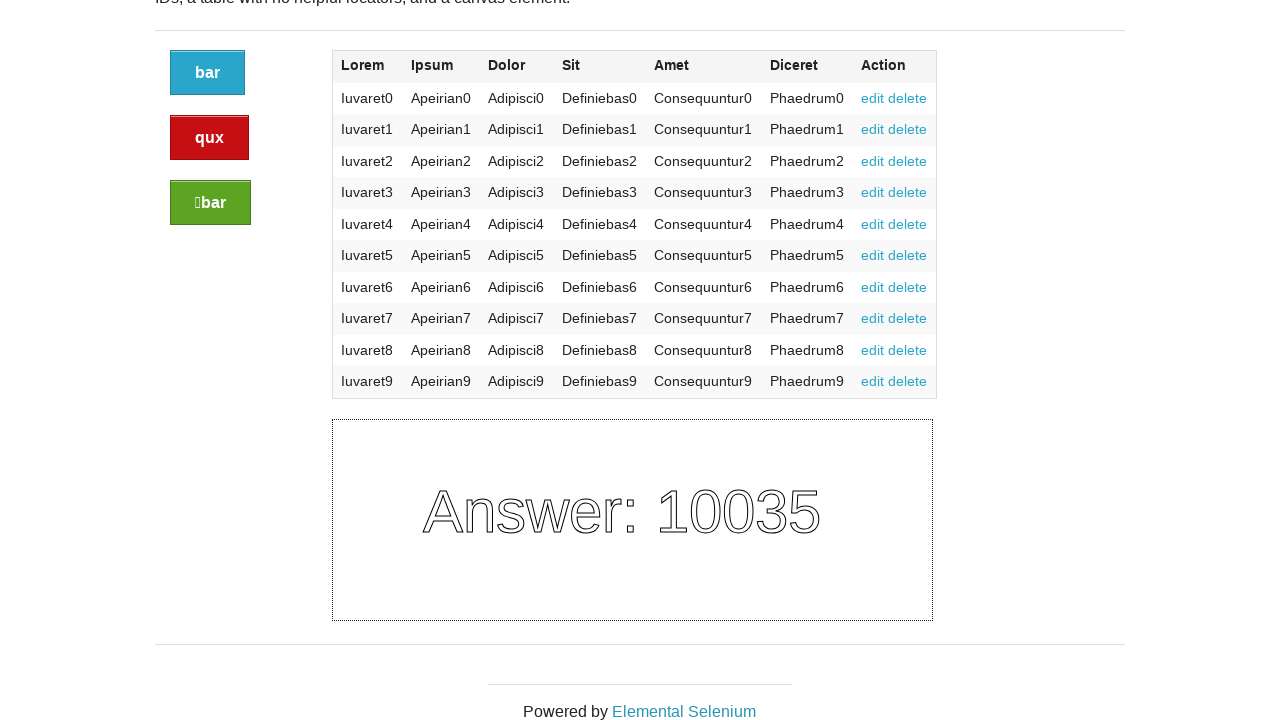

Waited for page to finish loading after clicking Elemental Selenium link
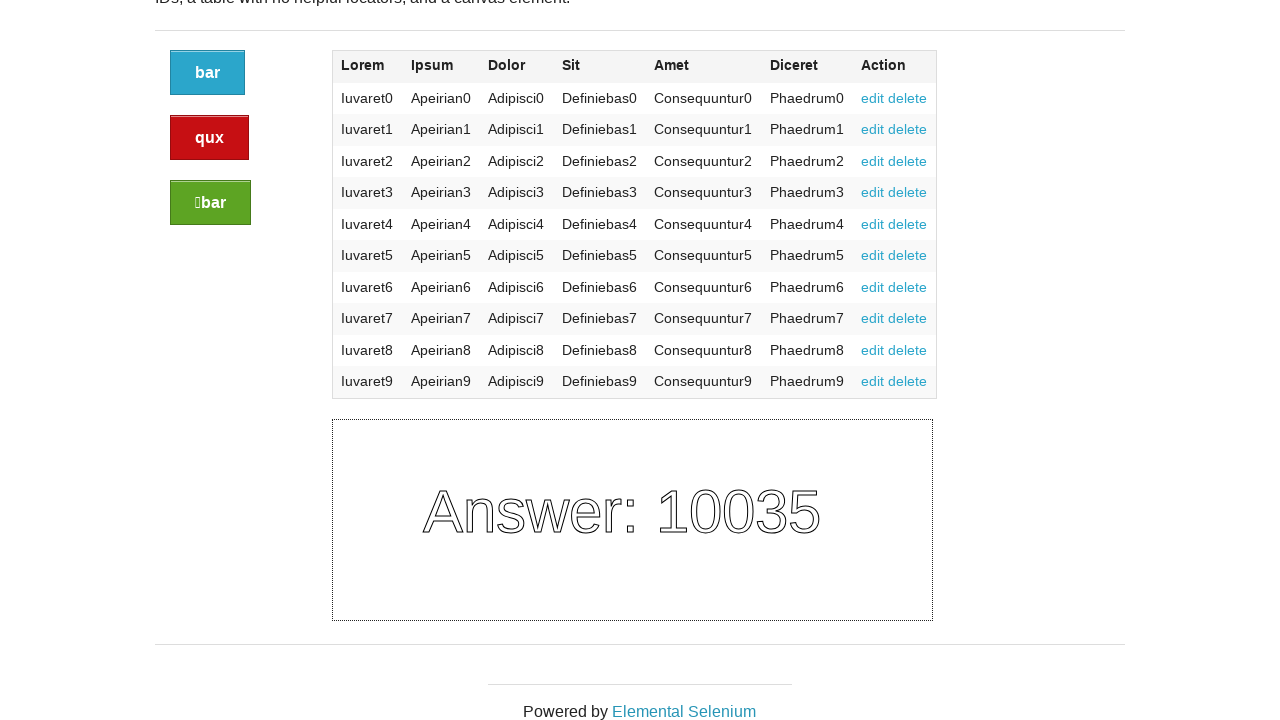

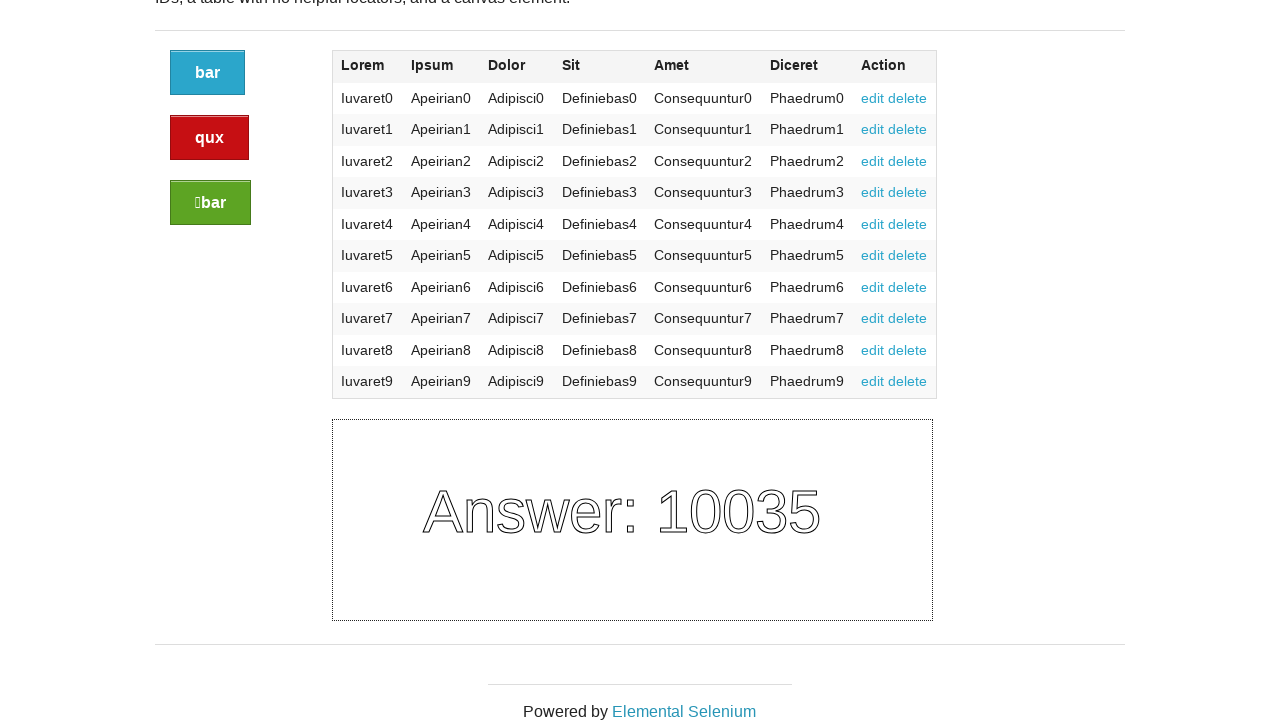